Tests context menu by right-clicking on designated area and verifying the JavaScript alert text

Starting URL: https://the-internet.herokuapp.com/

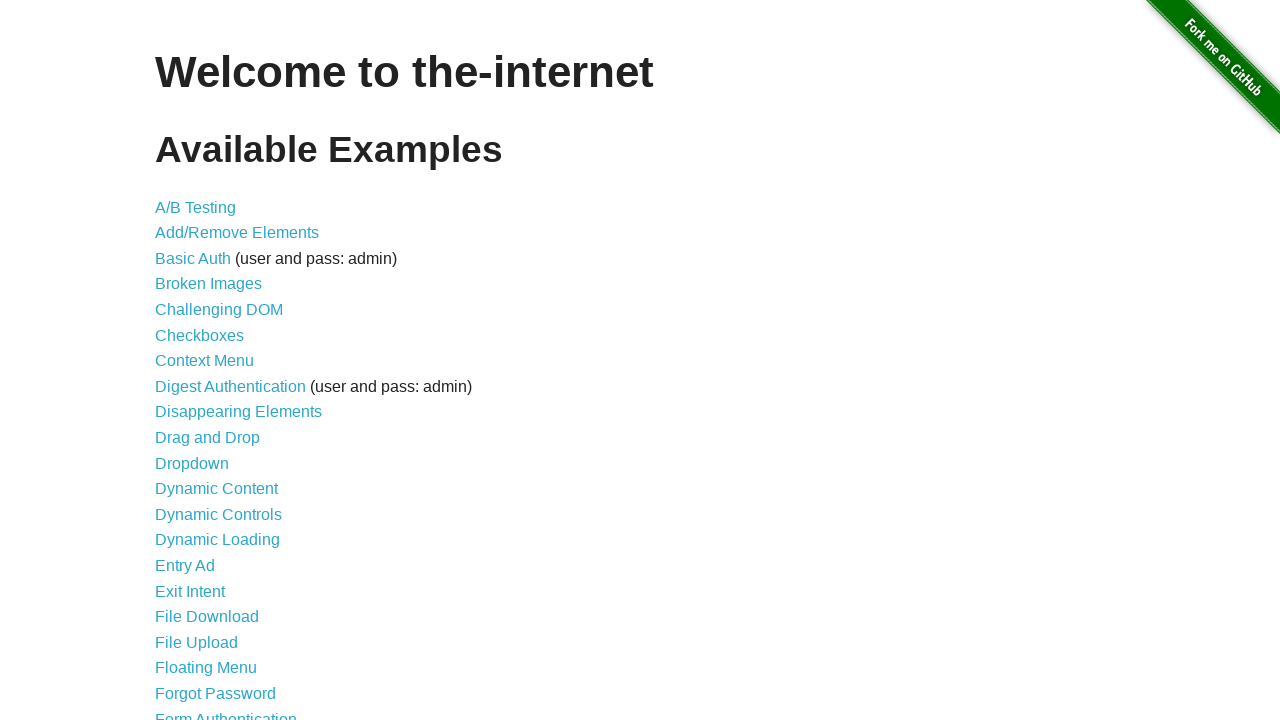

Clicked on Context Menu link at (204, 361) on a[href='/context_menu']
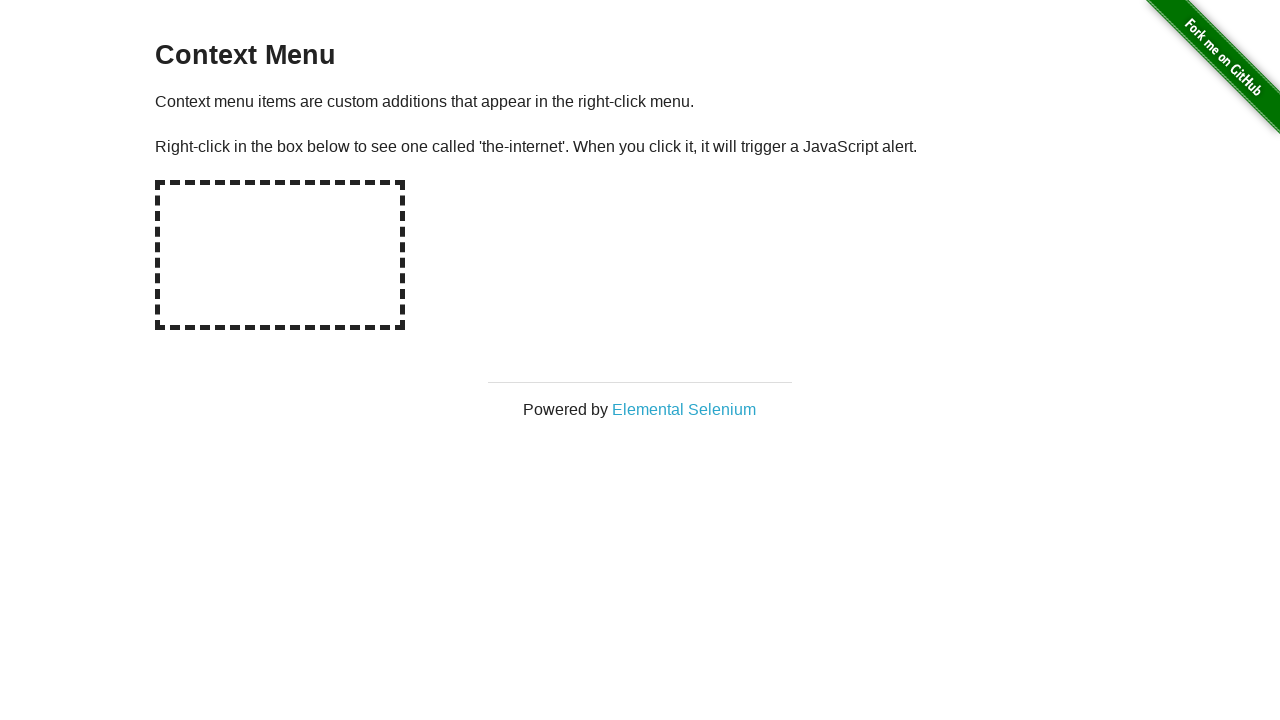

Hot-spot area loaded
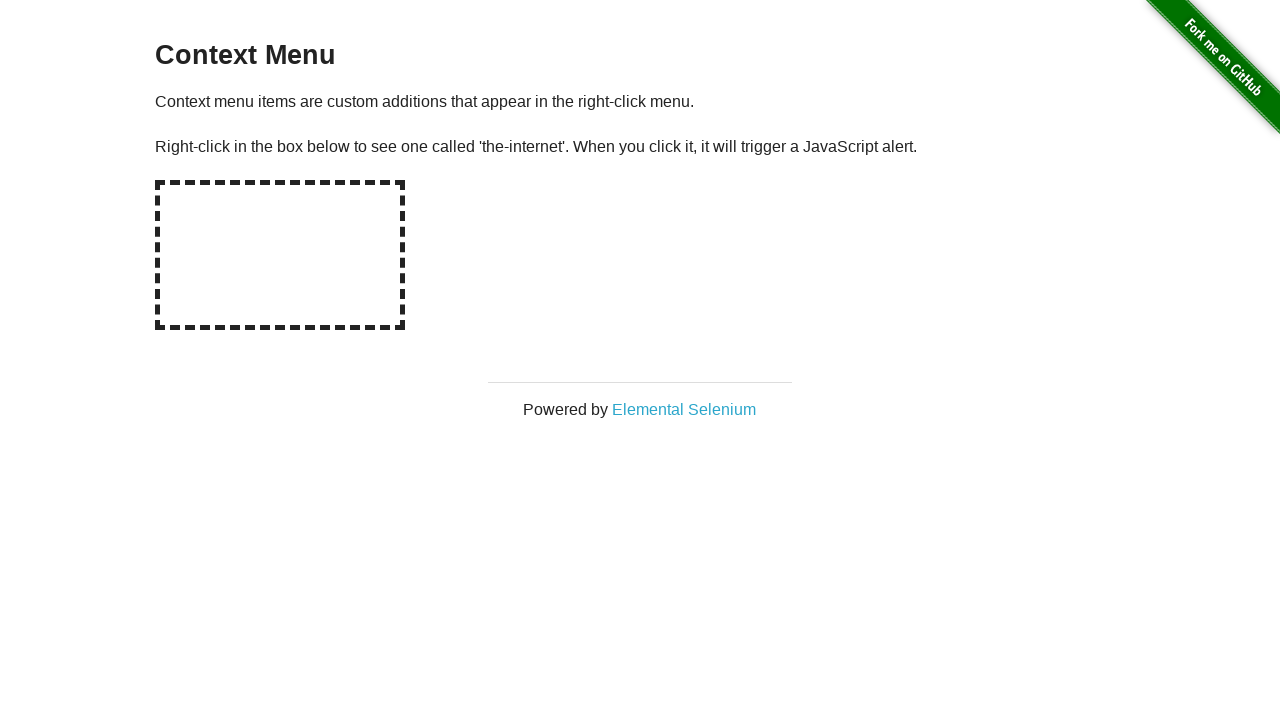

Right-clicked on hot-spot area to open context menu at (280, 255) on #hot-spot
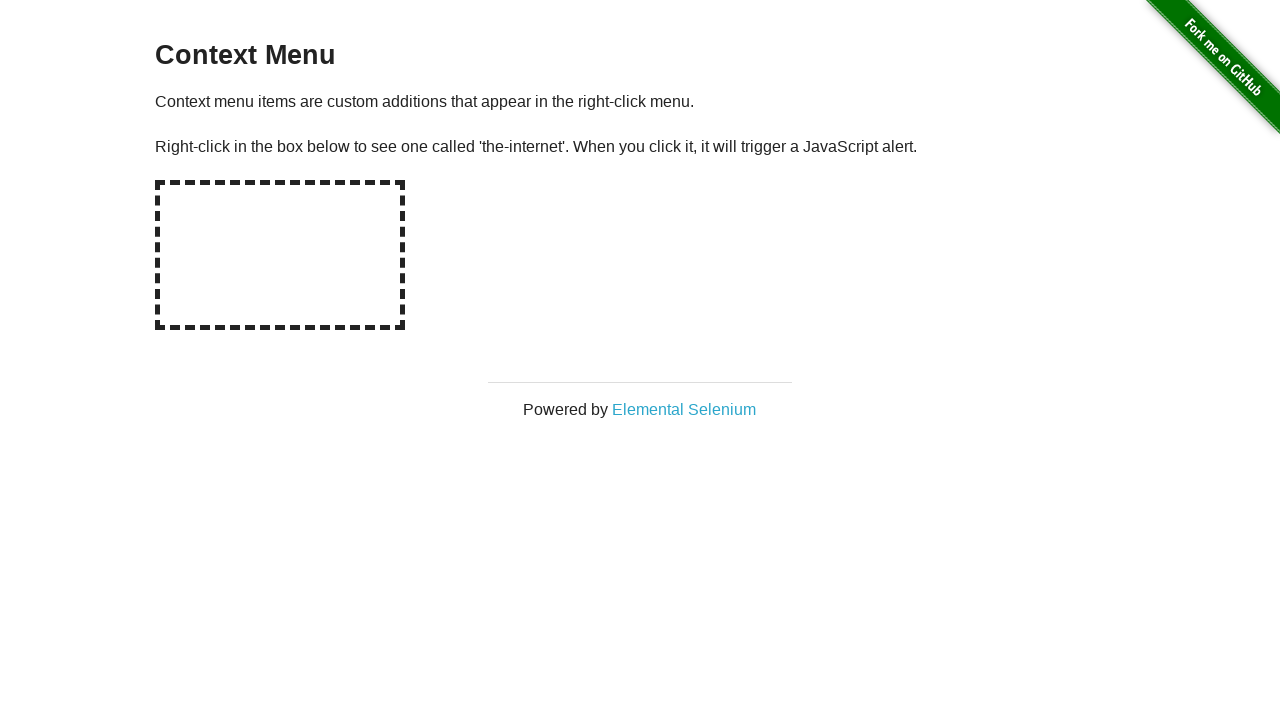

Accepted JavaScript alert dialog
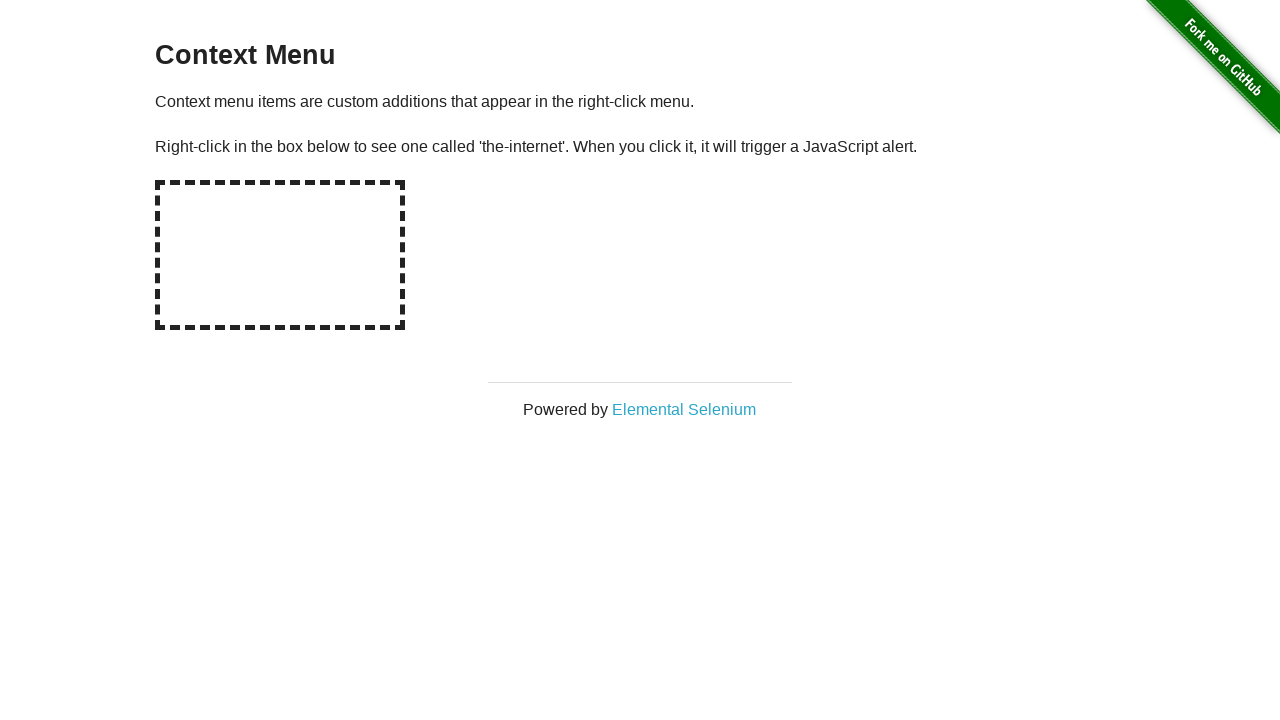

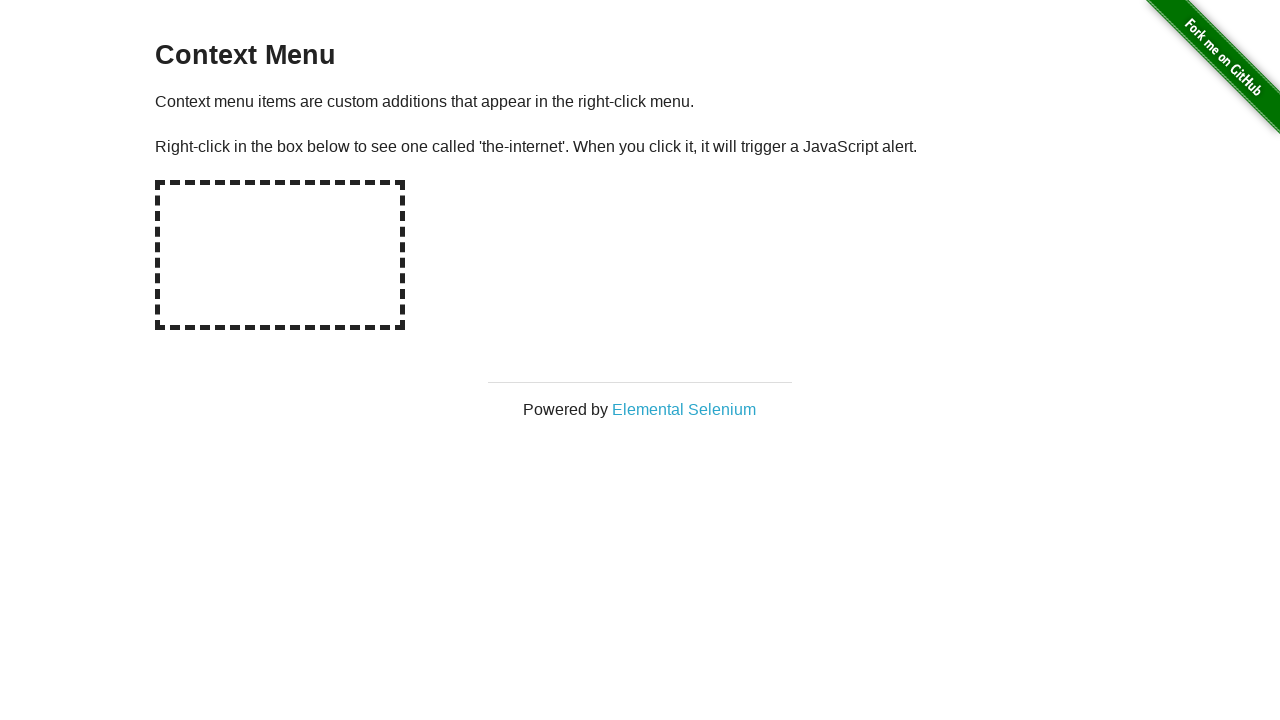